Tests navigation by clicking on the Elemental Selenium link

Starting URL: http://the-internet.herokuapp.com/add_remove_elements/

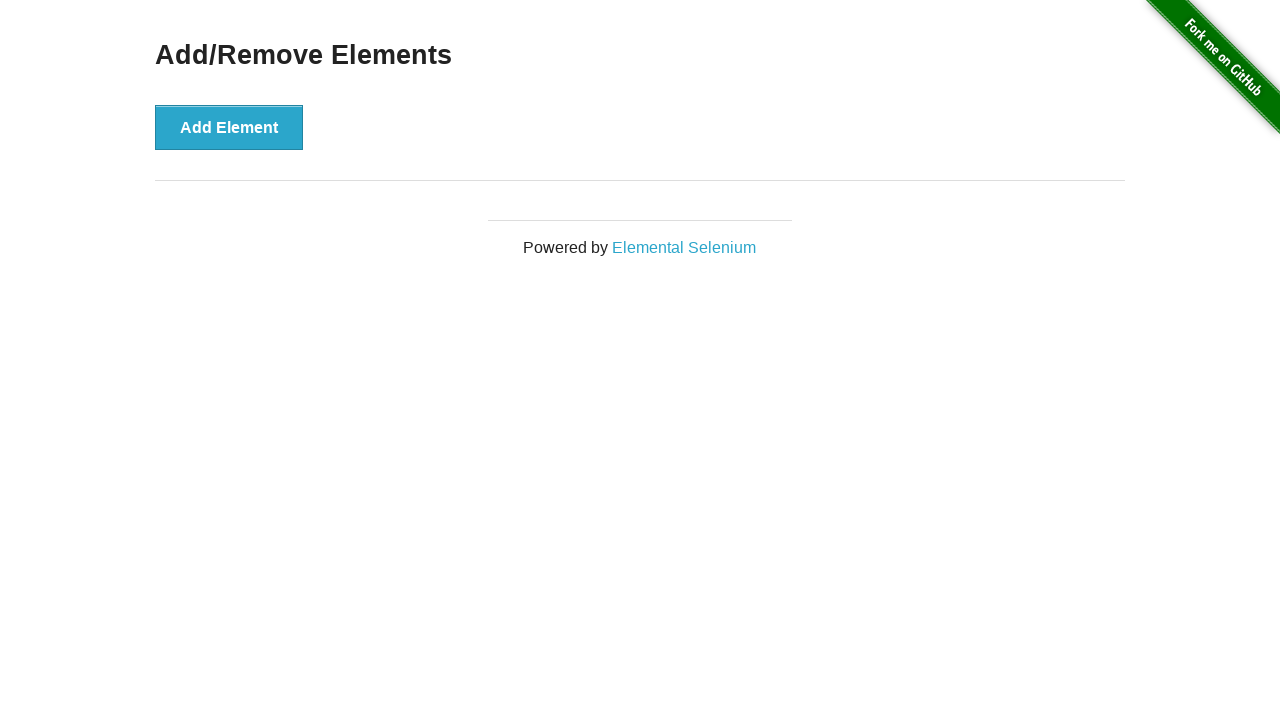

Clicked on the Elemental Selenium link at (684, 247) on text=Elemental Selenium
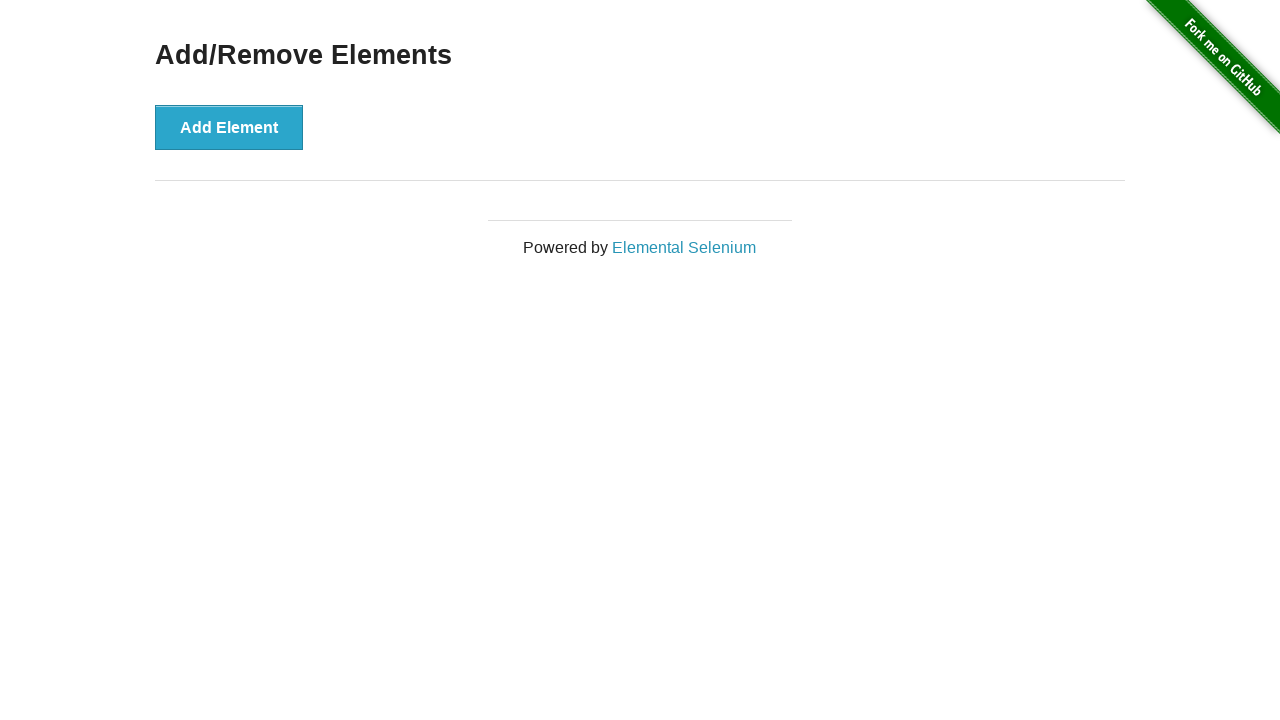

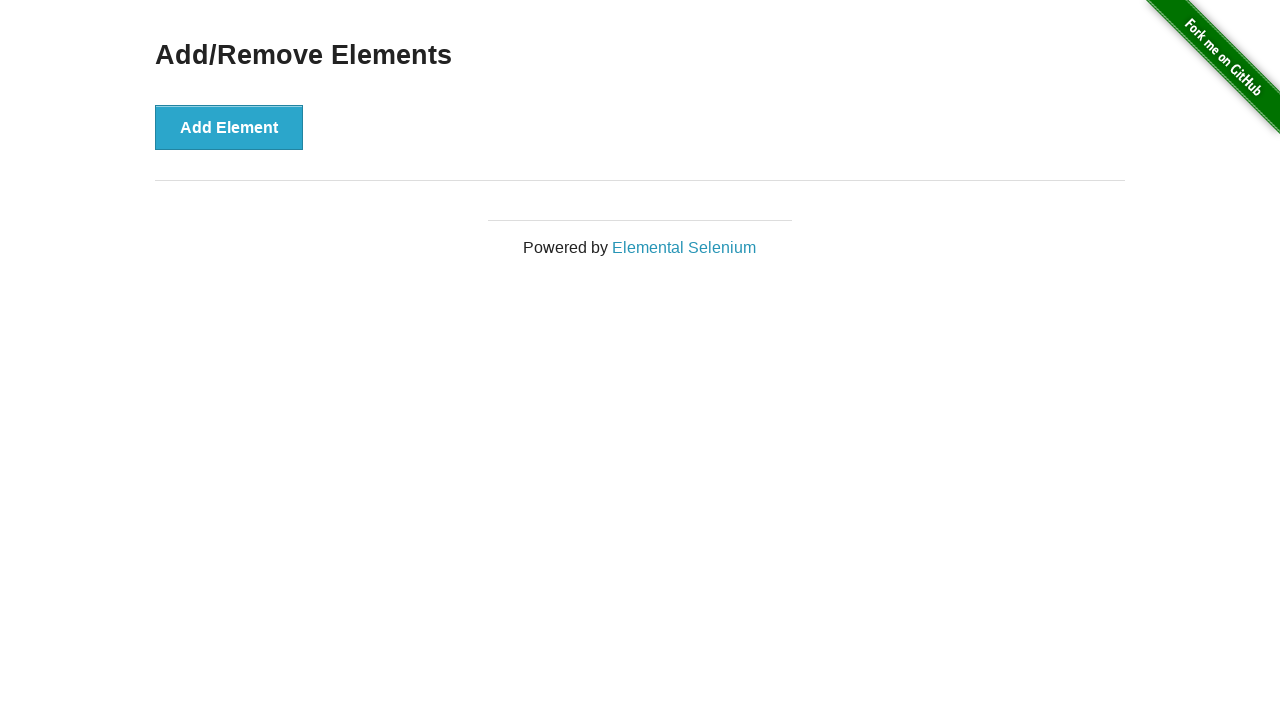